Tests dropdown selection functionality by selecting an option by index and verifying all available options

Starting URL: https://demoapps.qspiders.com/ui/dropdown?sublist=0

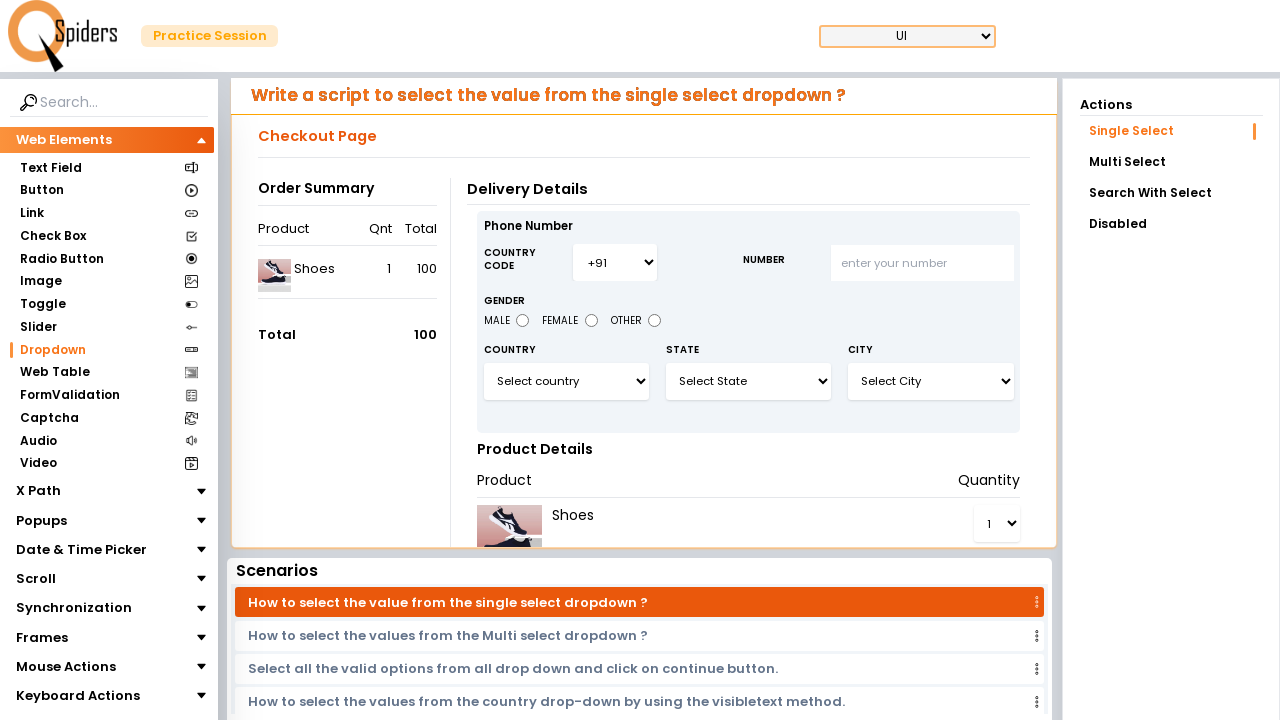

Dropdown element #select3 is available
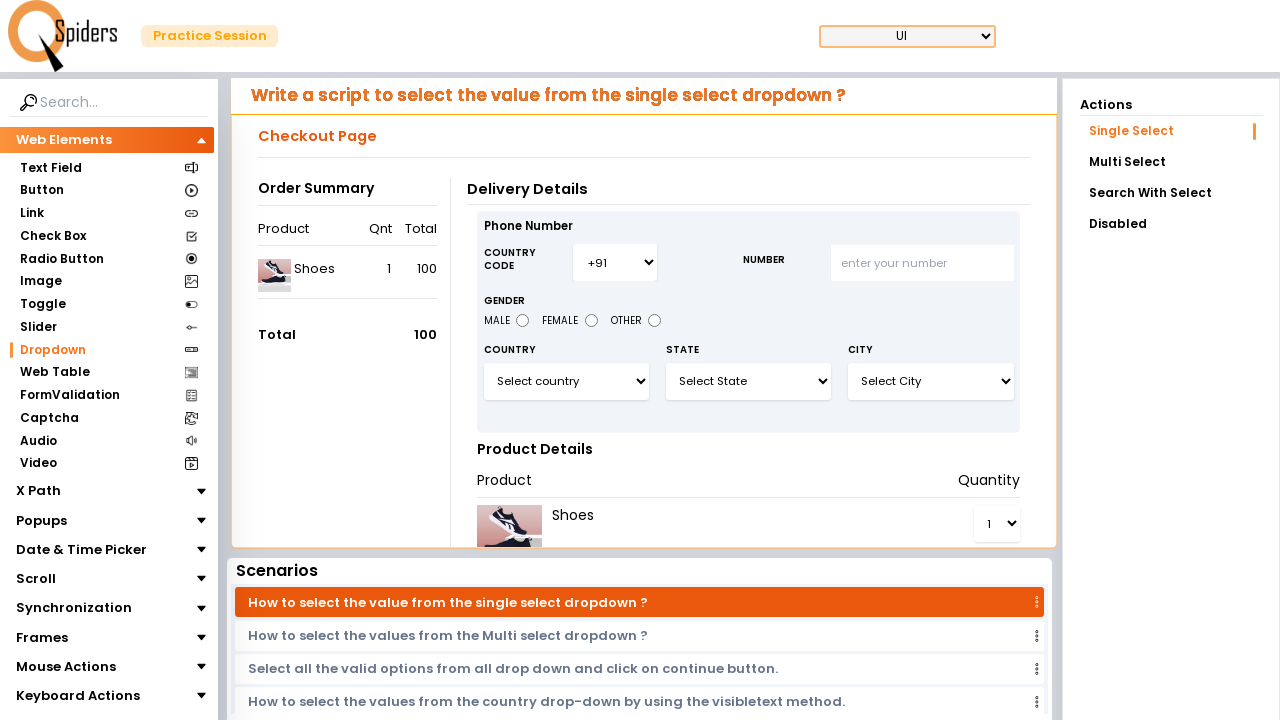

Selected option at index 5 from dropdown #select3 on #select3
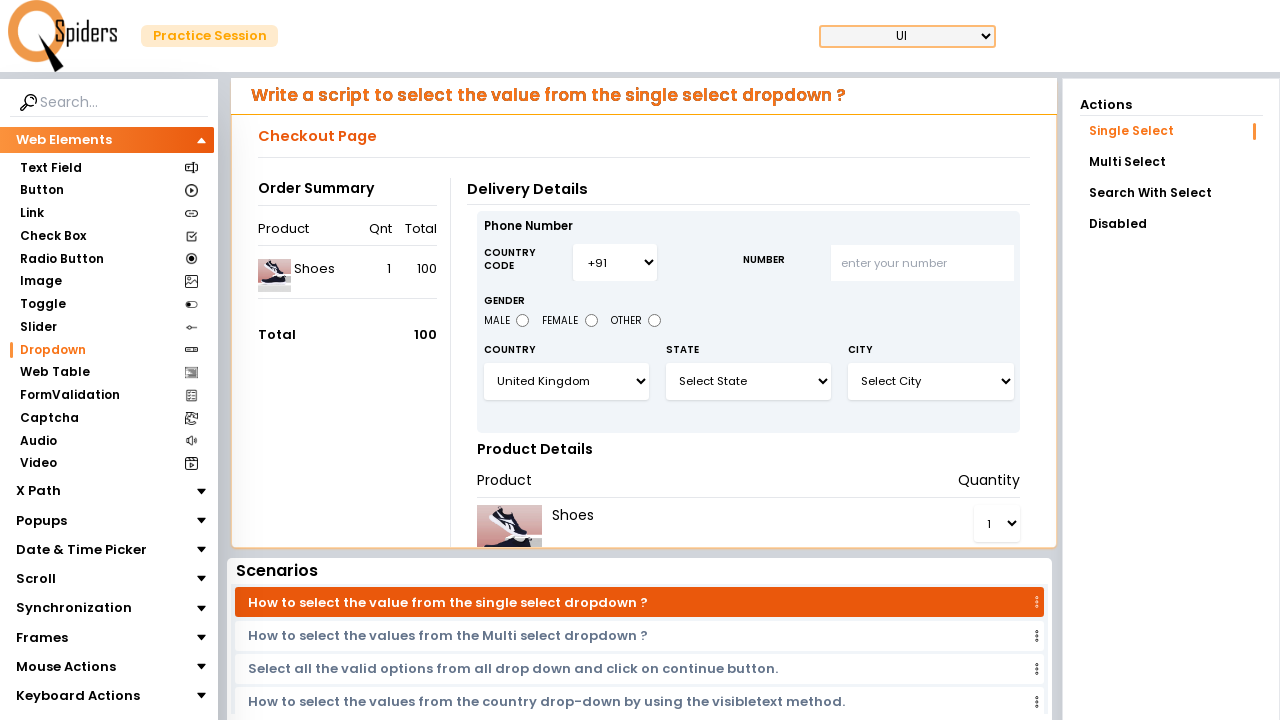

Retrieved all available options from dropdown
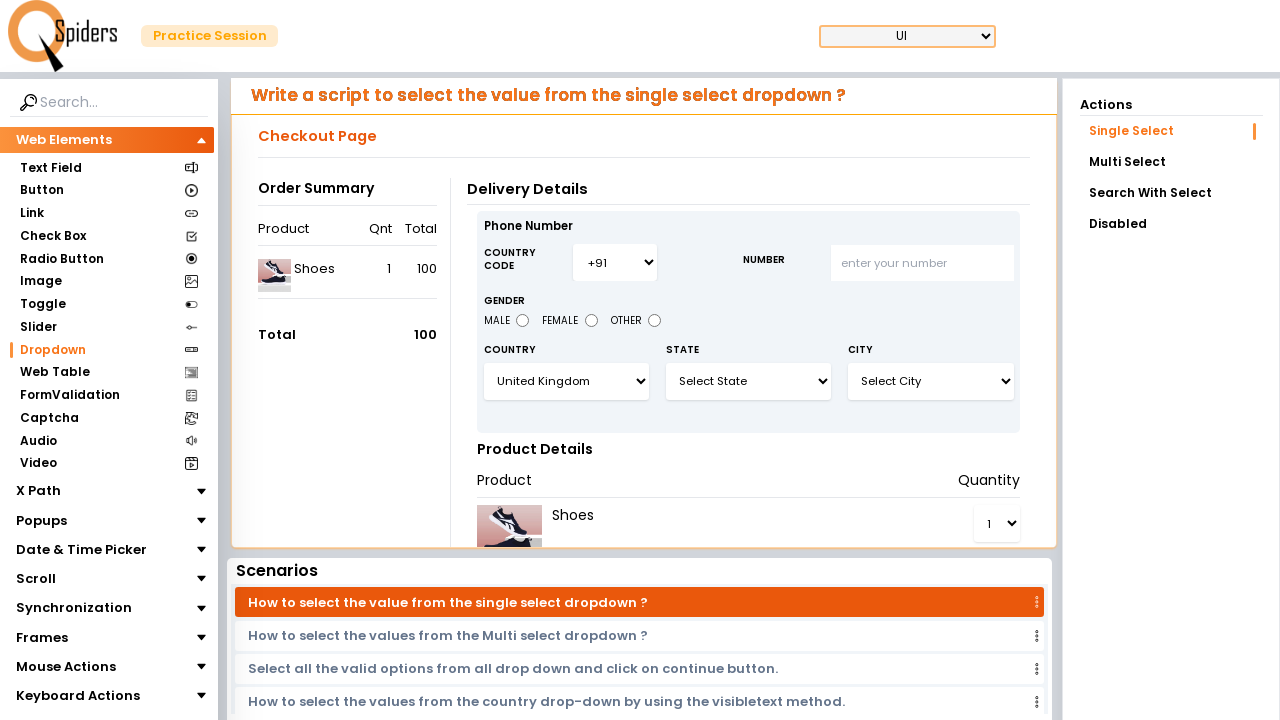

Verified that dropdown contains options
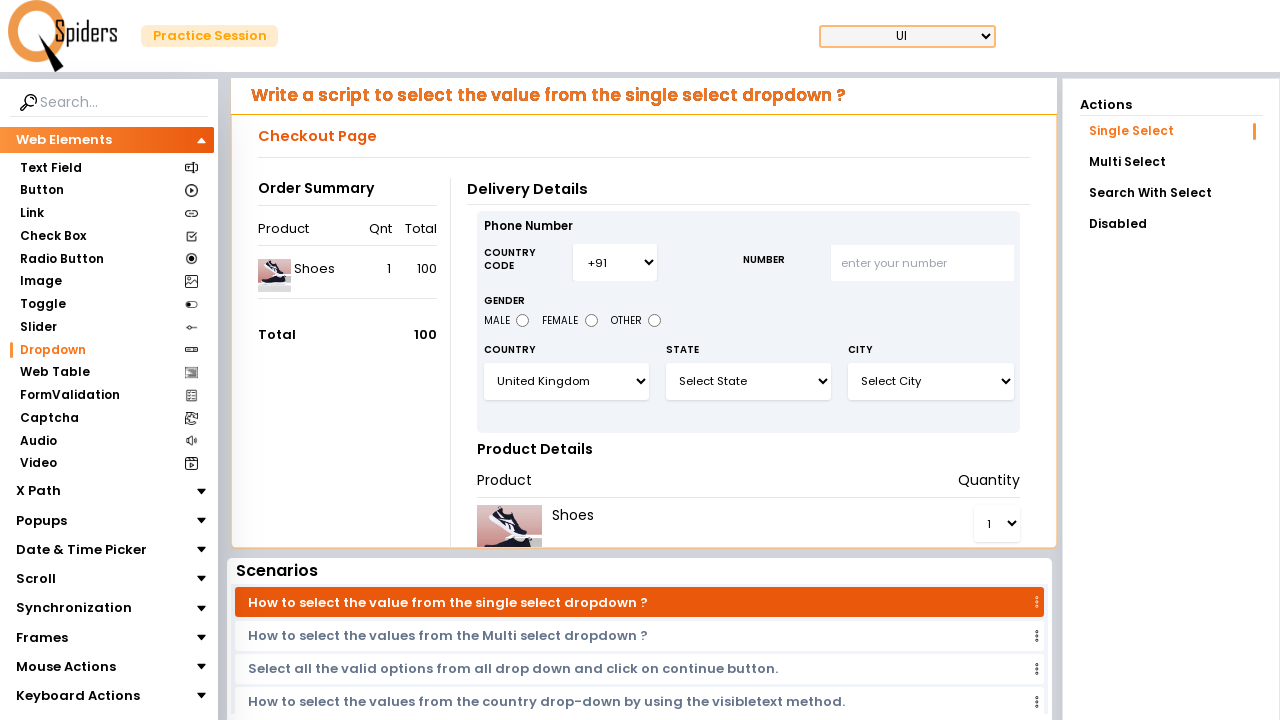

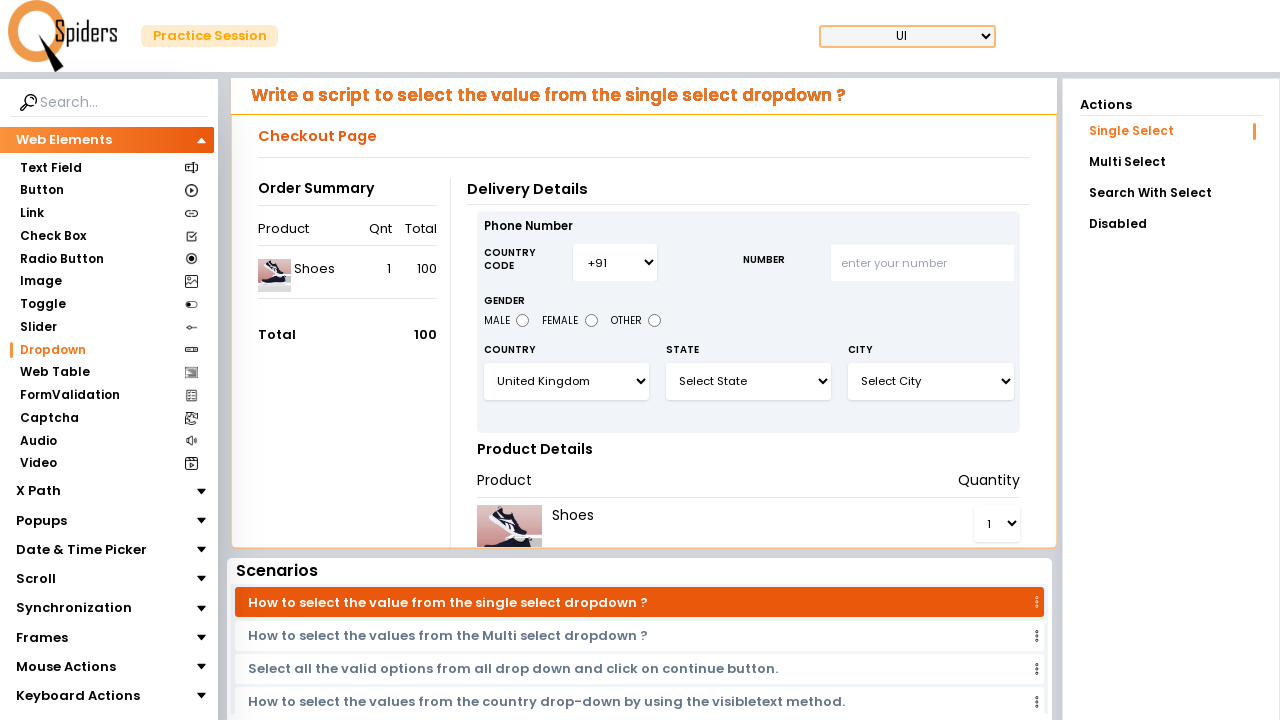